Tests drag and drop functionality within an iframe on the jQuery UI droppable demo page by dragging an element onto a drop target

Starting URL: https://jqueryui.com/droppable/

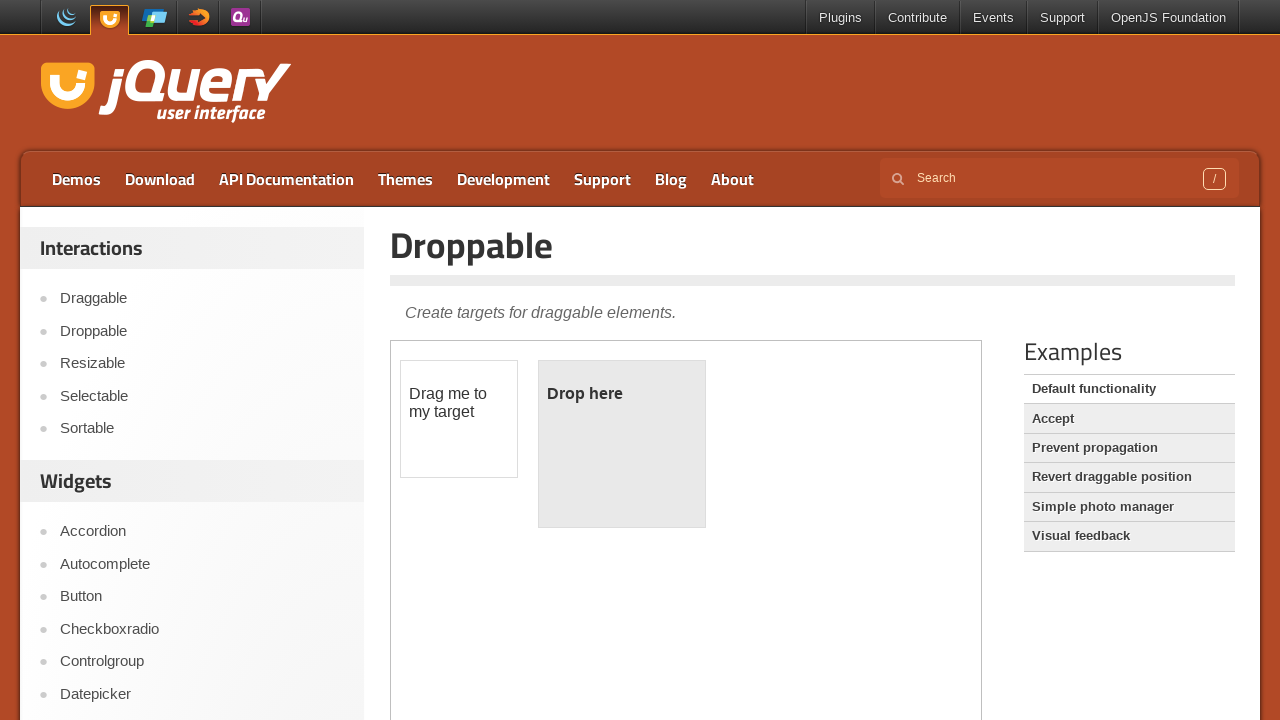

Located the demo iframe on the jQuery UI droppable page
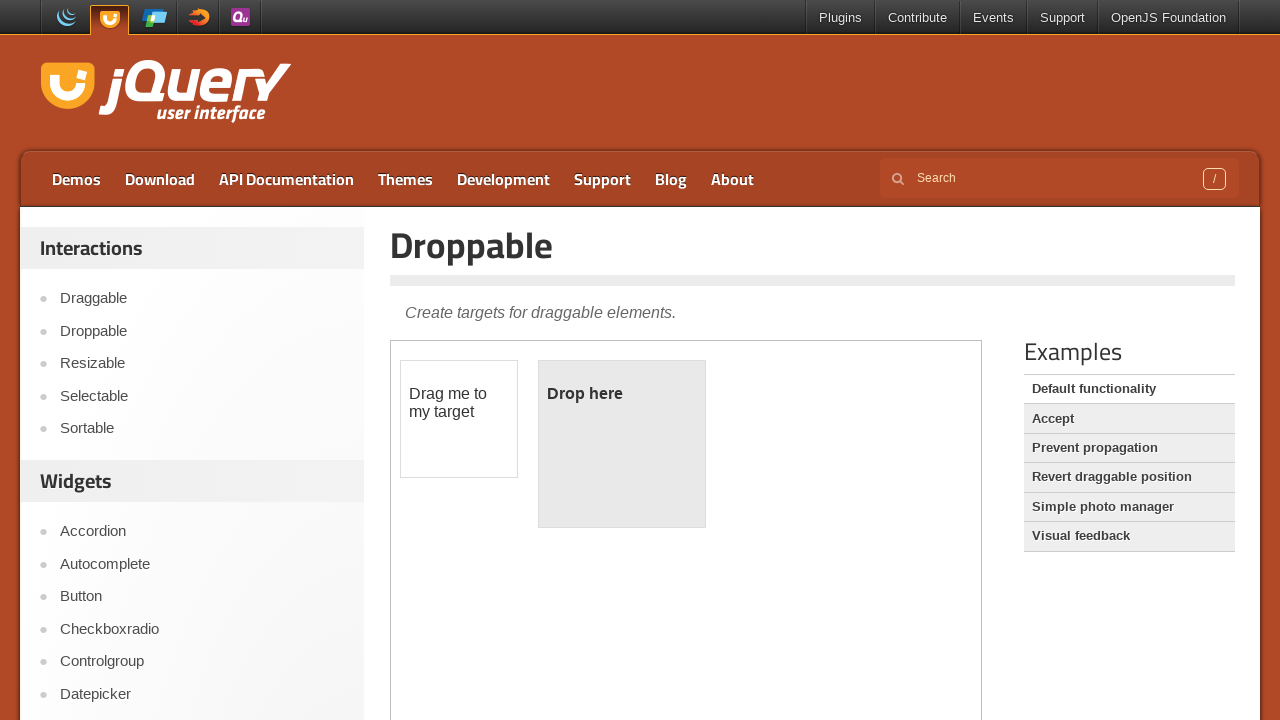

Located the draggable element within the iframe
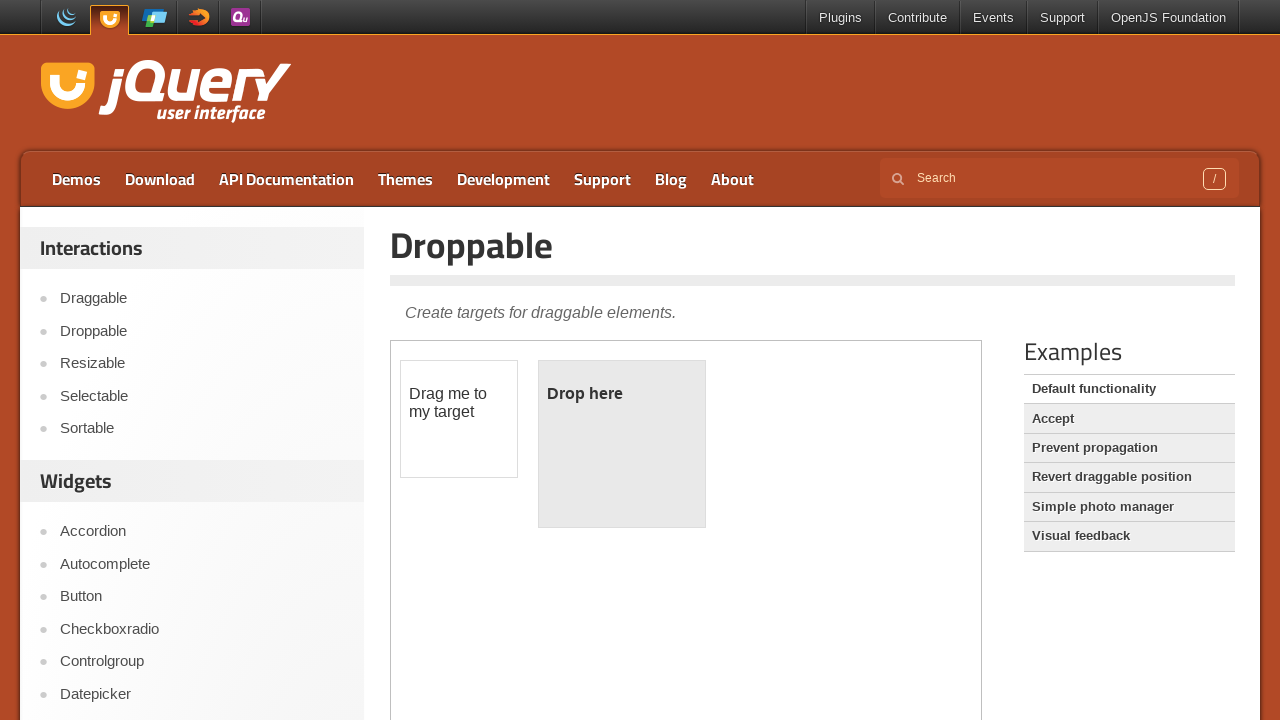

Located the droppable target element within the iframe
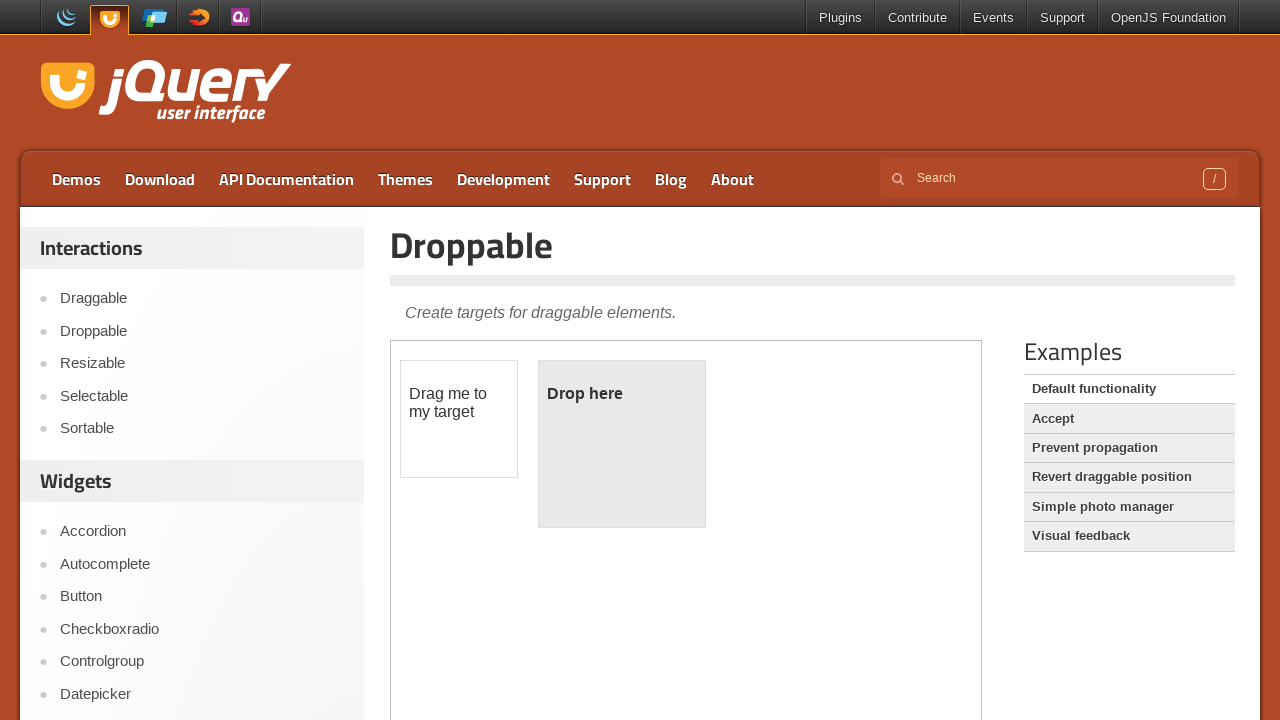

Dragged the draggable element onto the droppable target at (622, 444)
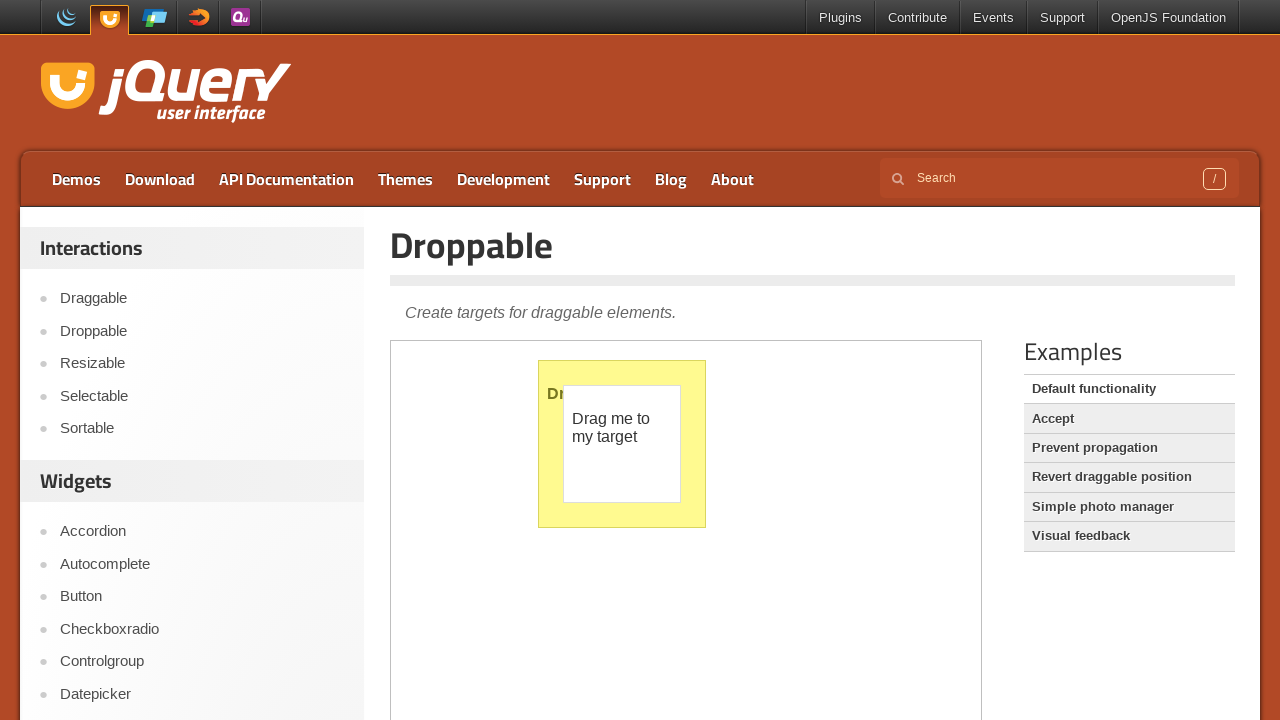

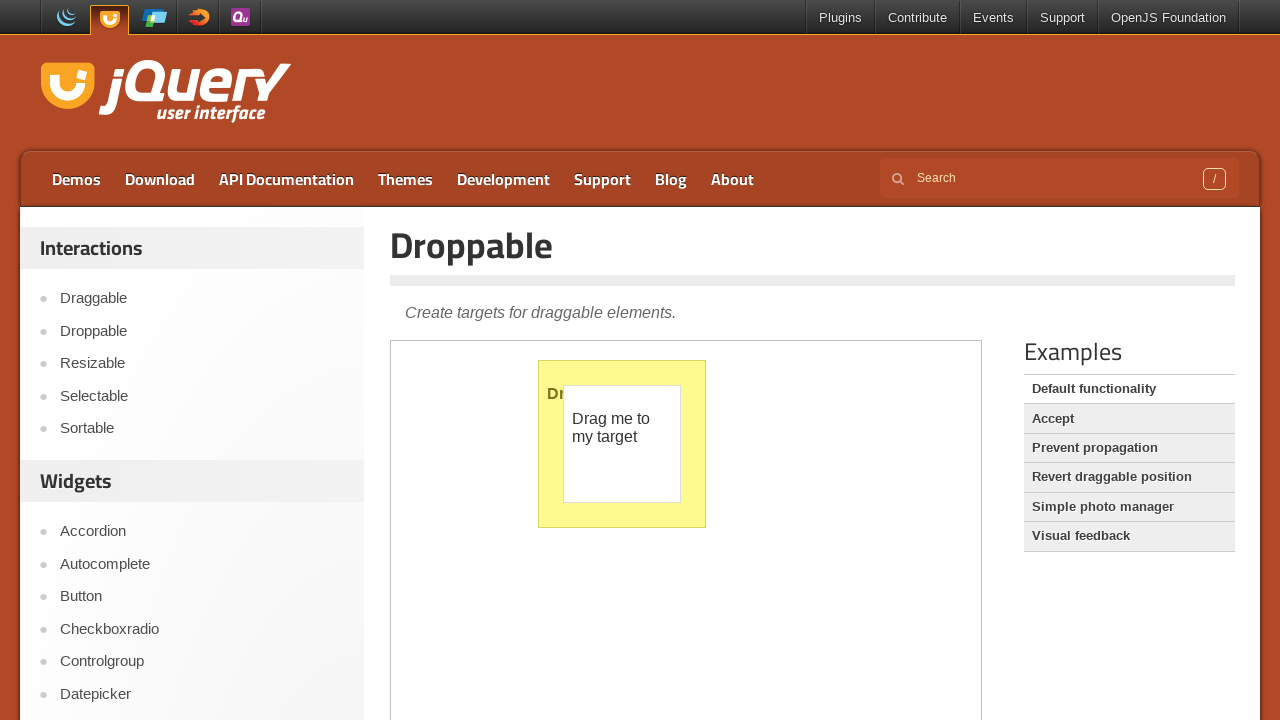